Navigates to the Koel app homepage and verifies the URL is correct

Starting URL: https://qa.koel.app/

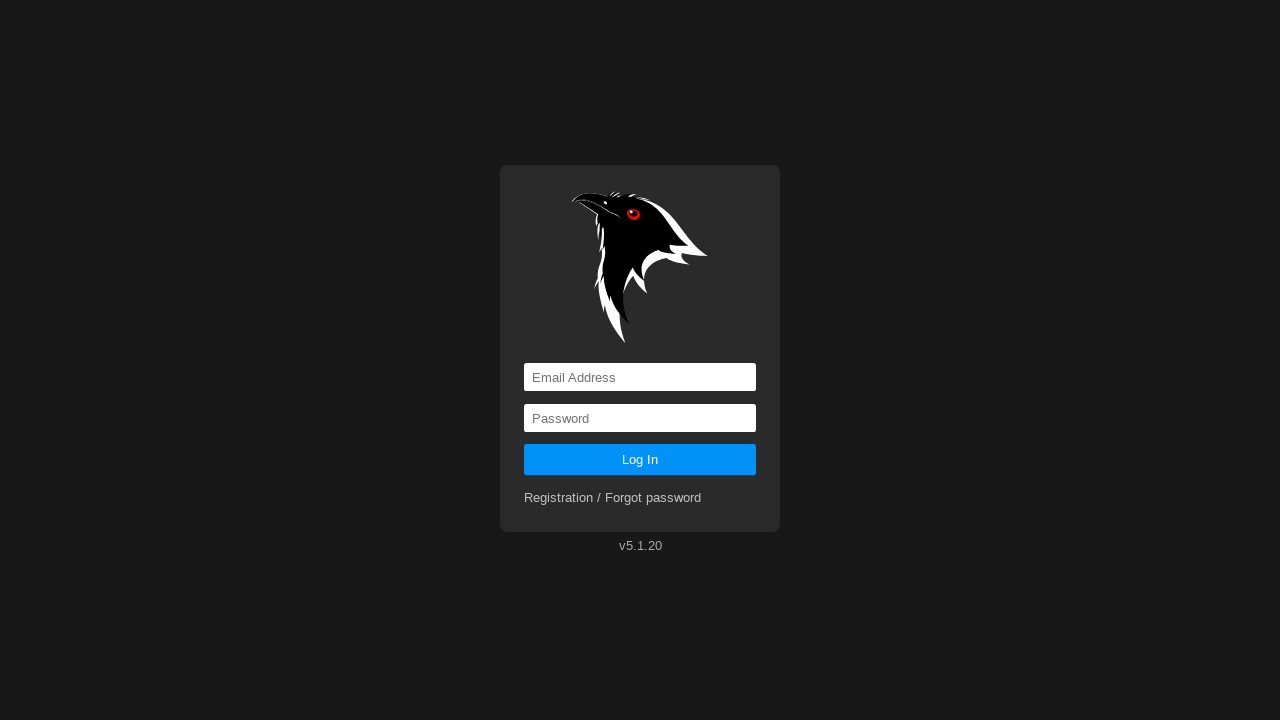

Navigated to Koel app homepage at https://qa.koel.app/
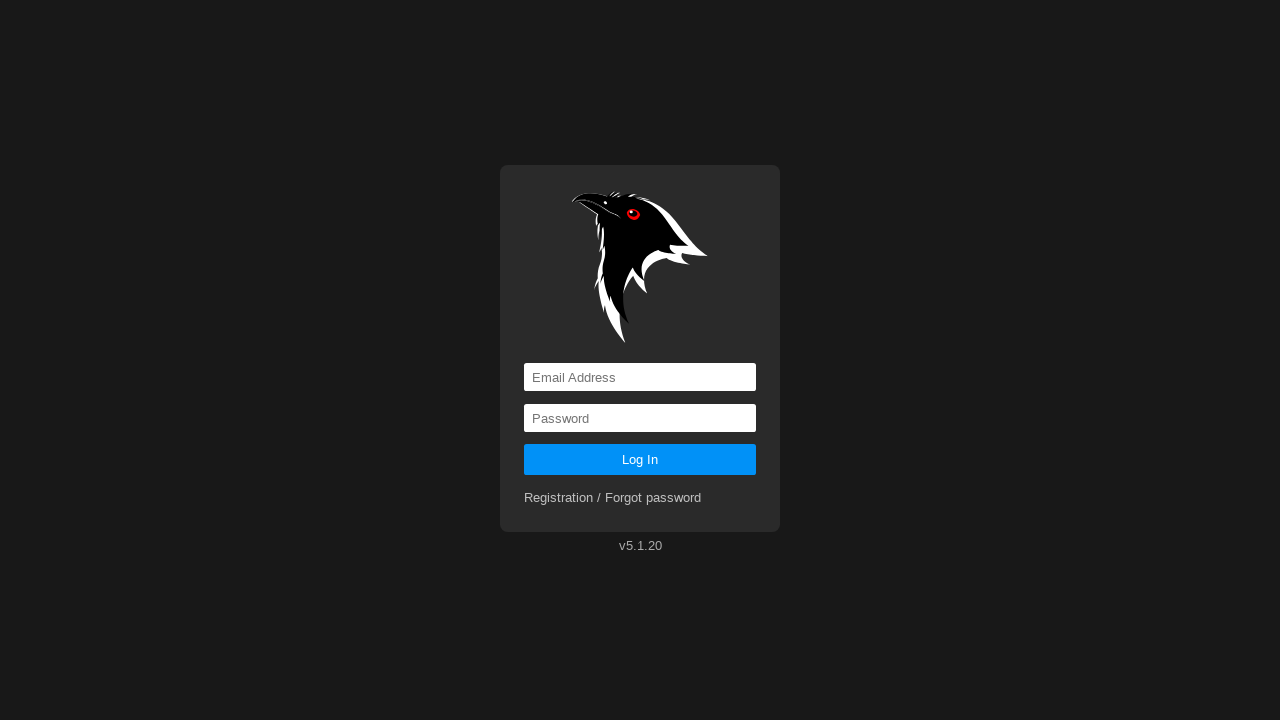

Verified URL is correct - https://qa.koel.app/
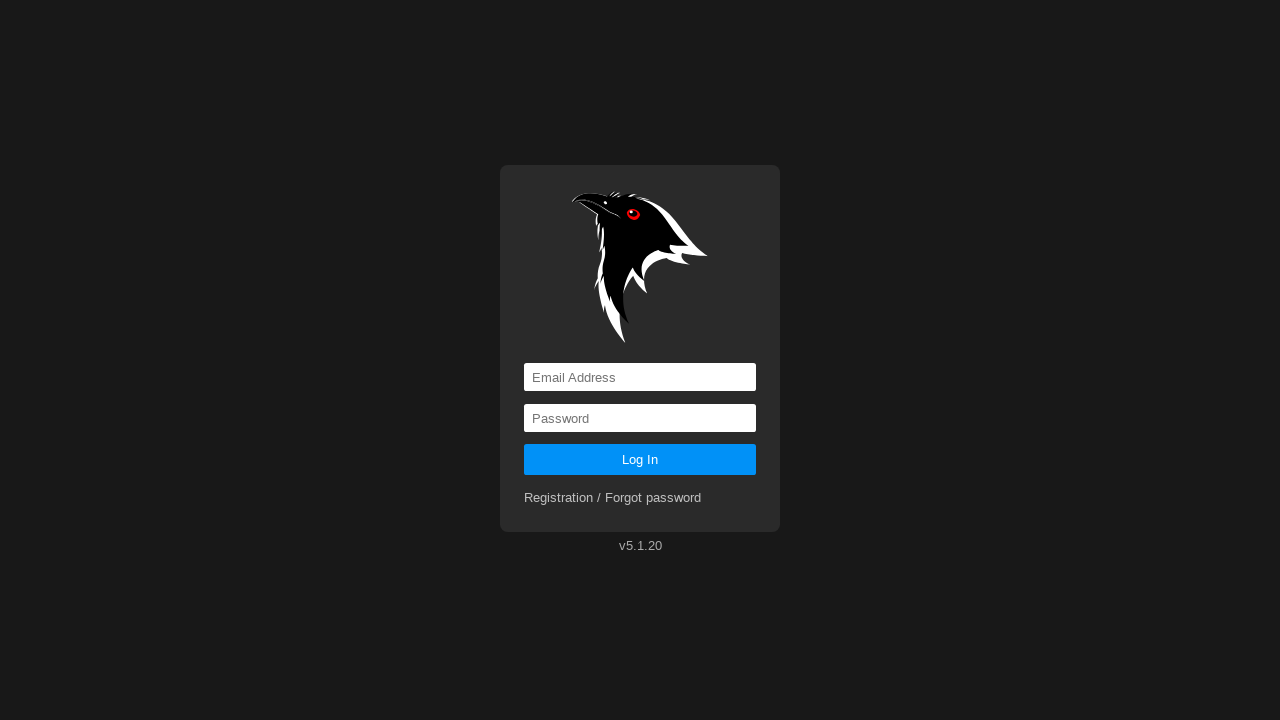

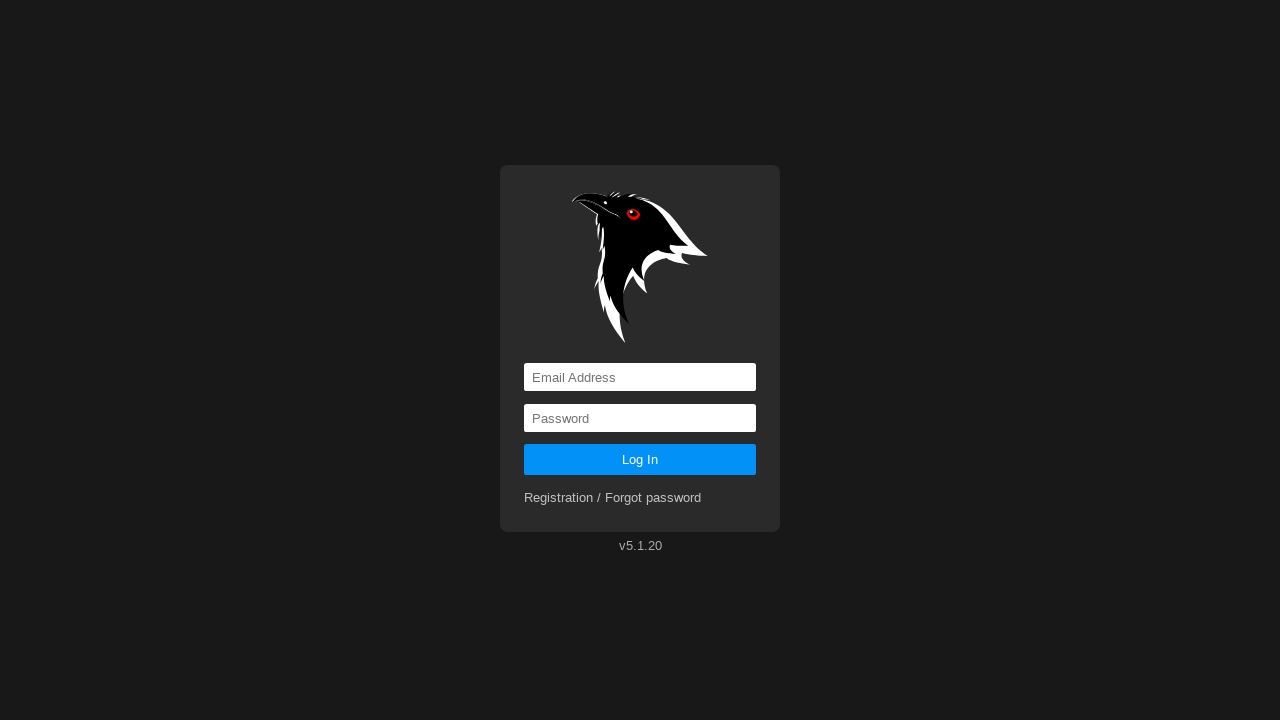